Tests drag and drop functionality by dragging an element from one location to another and verifying the drop was successful

Starting URL: https://crossbrowsertesting.github.io/drag-and-drop.html

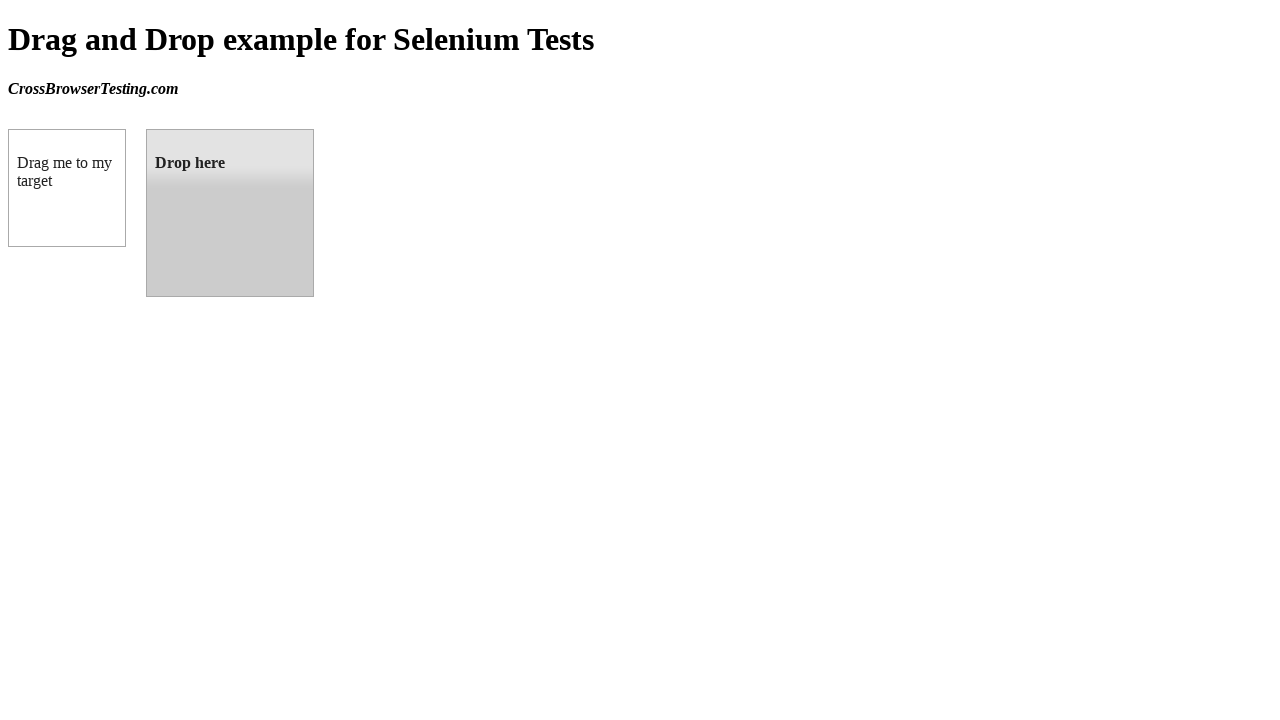

Navigated to drag and drop test page
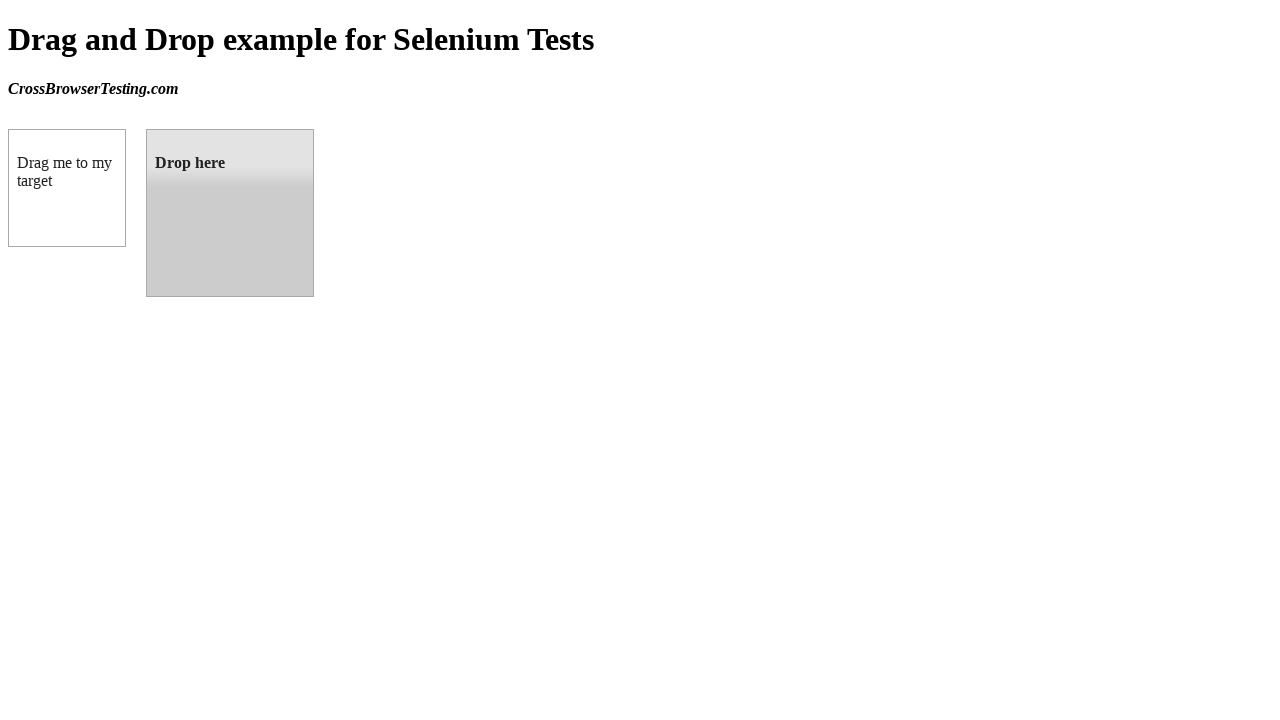

Located draggable element
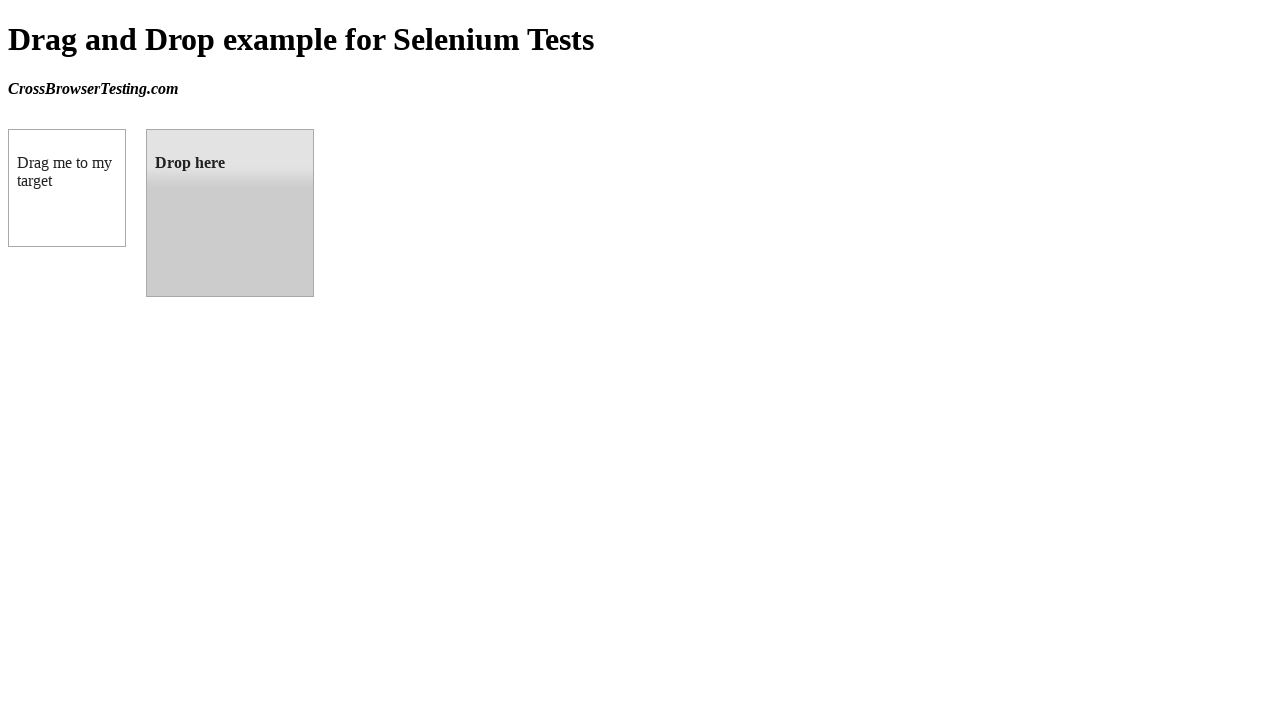

Verified draggable element contains 'Drag me to my target' text
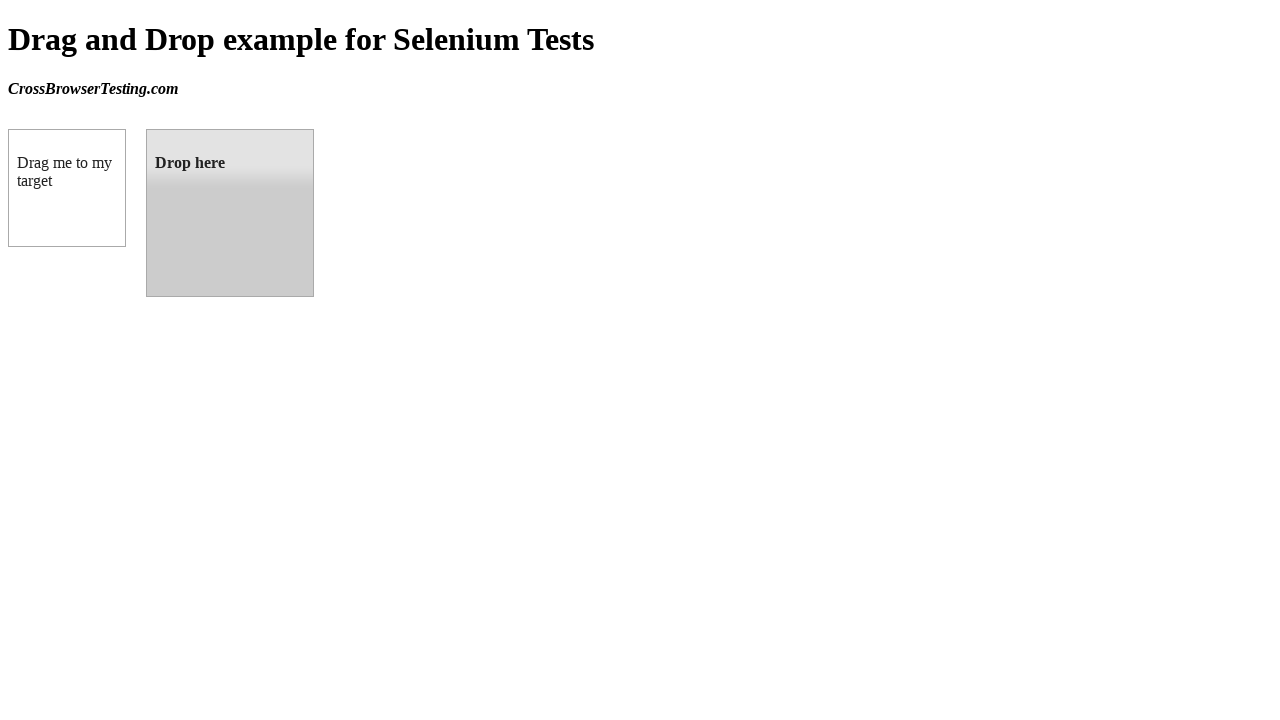

Located droppable target element
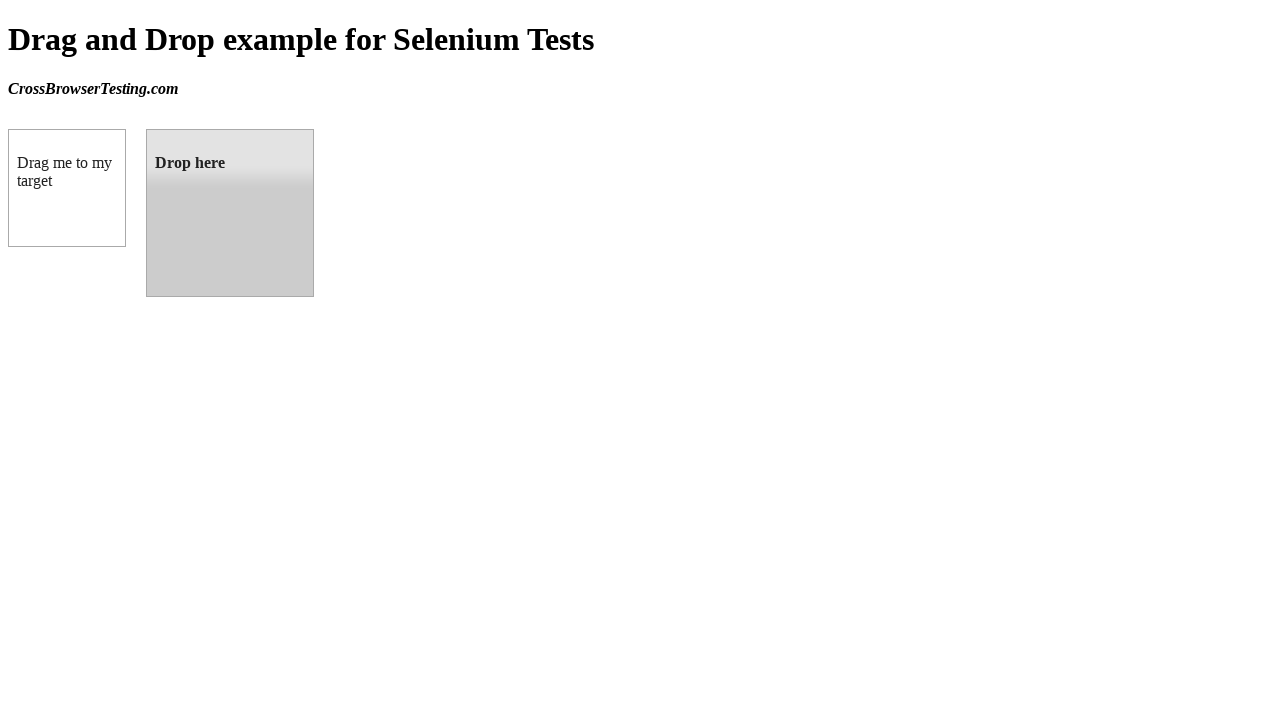

Verified droppable element contains 'Drop here' text
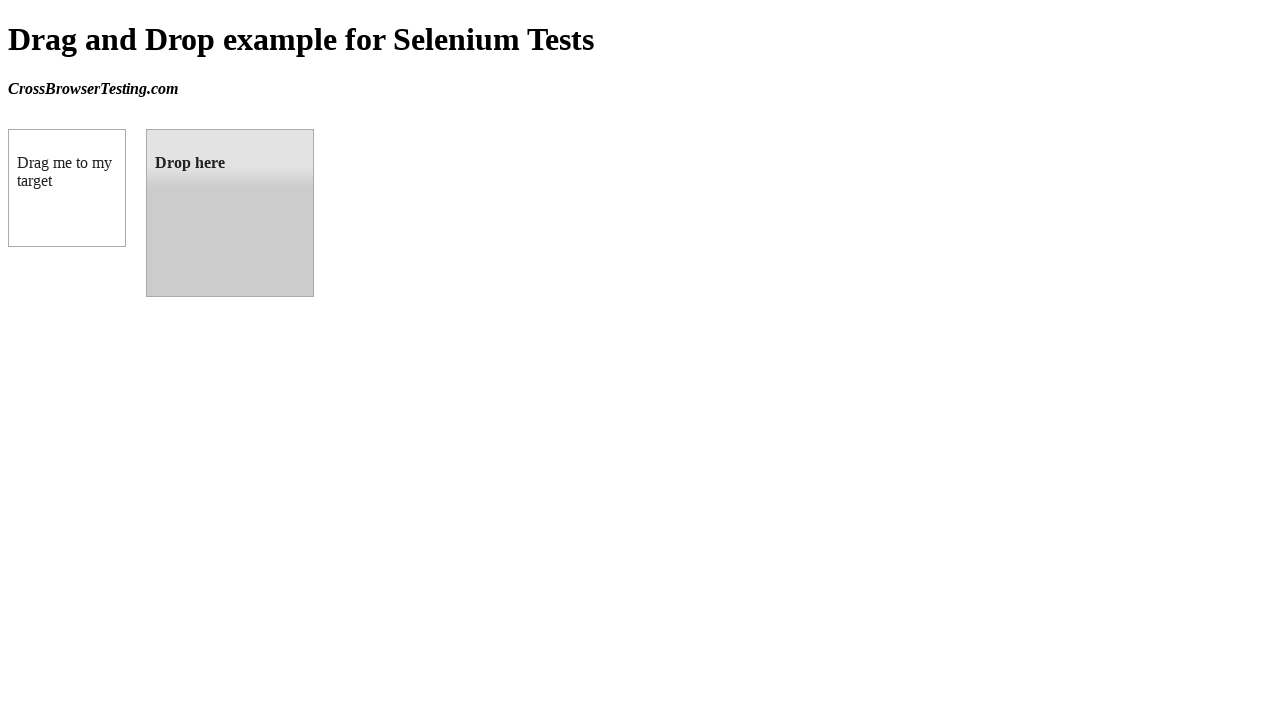

Dragged element to drop target at (230, 213)
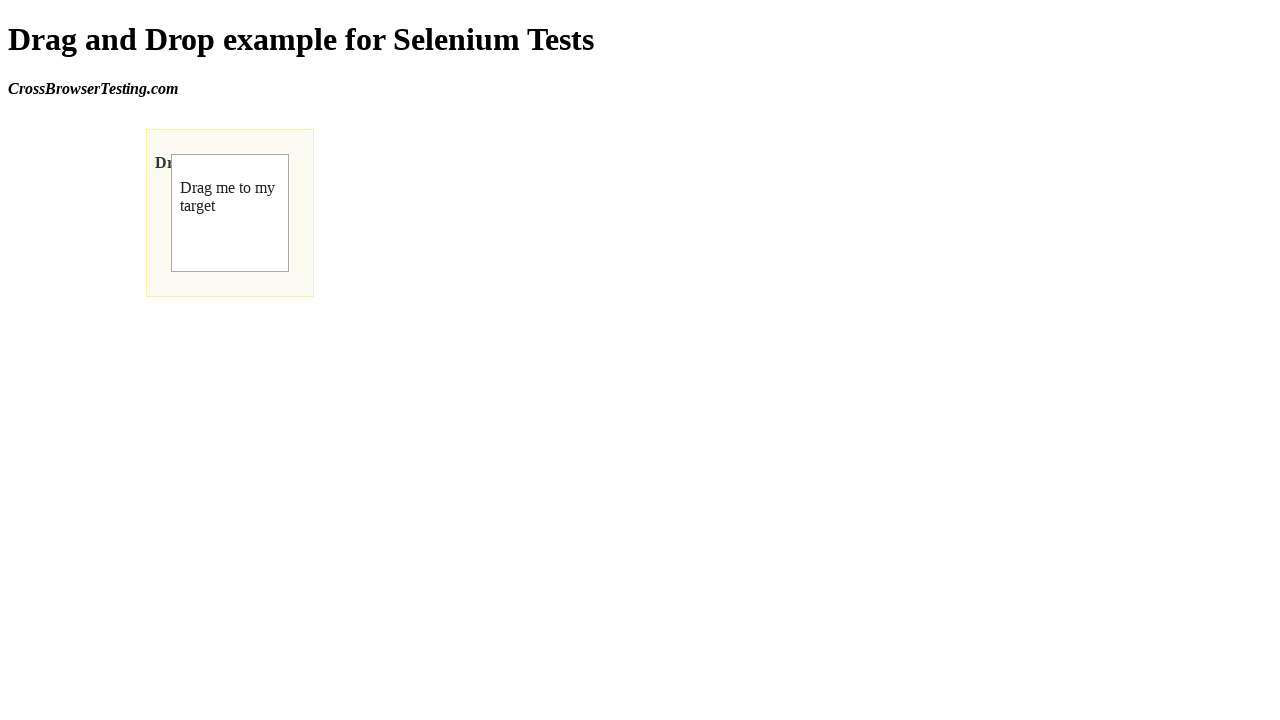

Verified drop was successful - droppable element now contains 'Dropped!' text
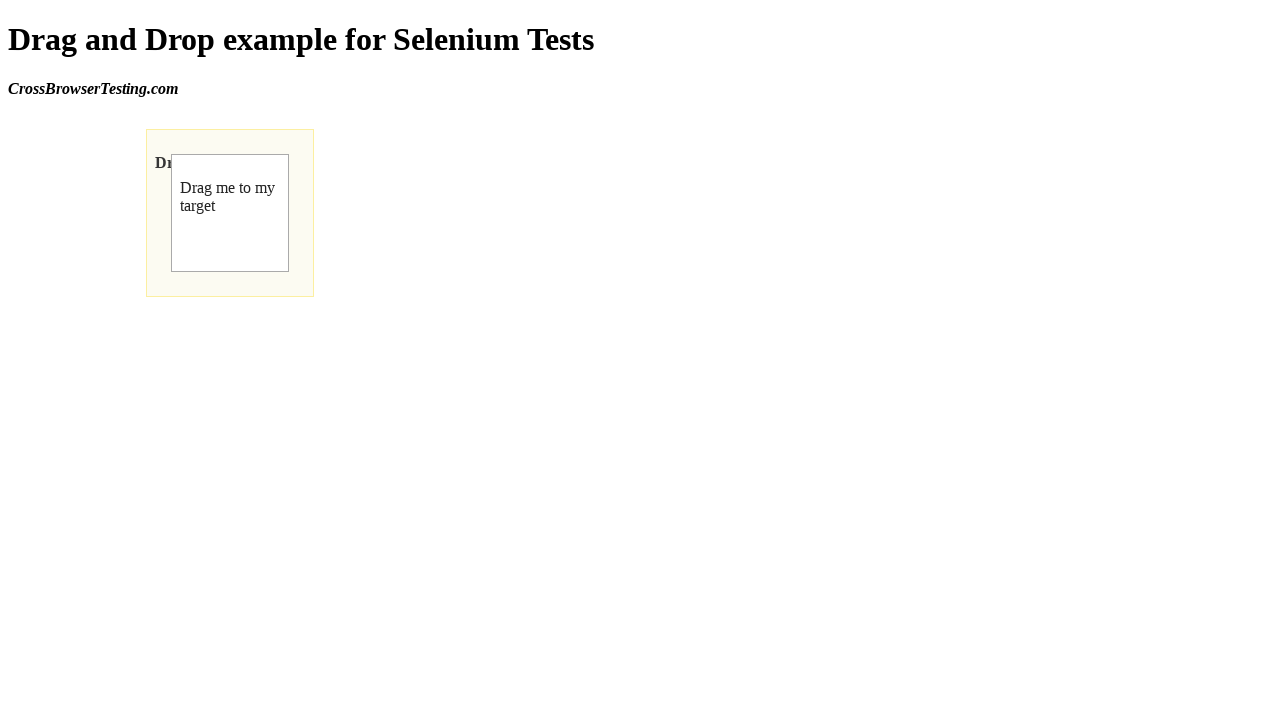

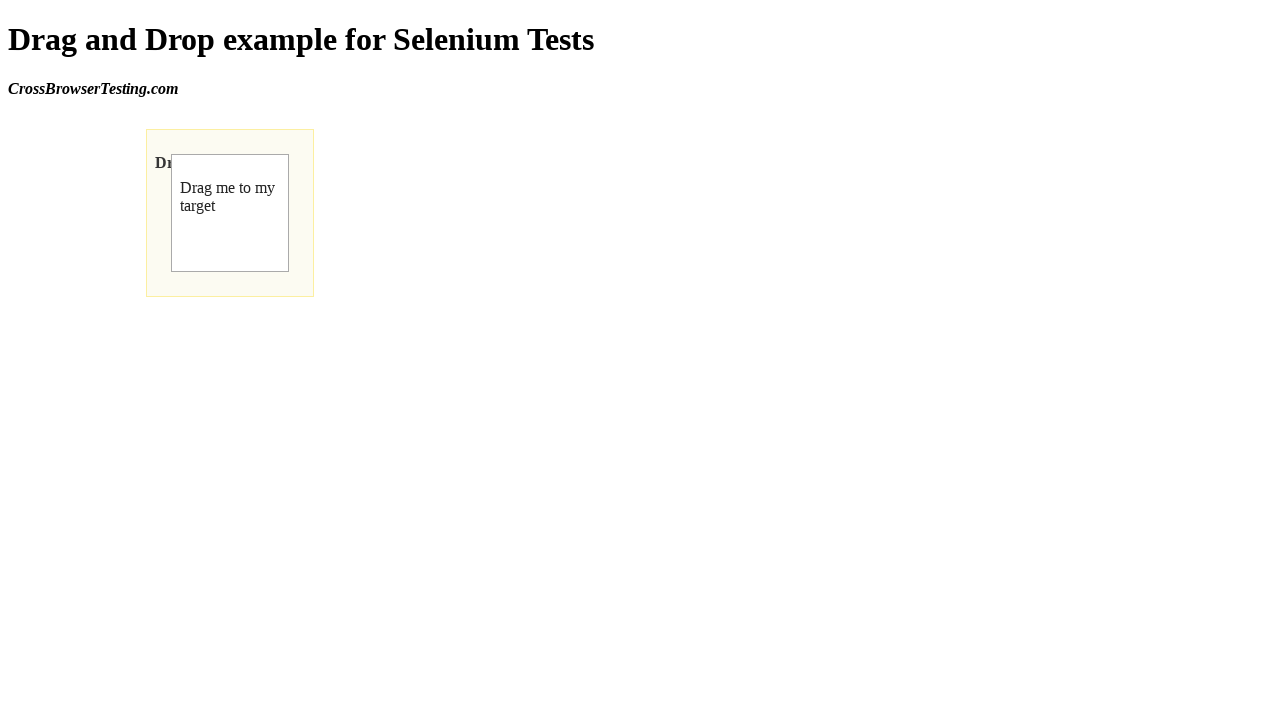